Tests window handling by clicking a button to open a new browser window and switching between windows

Starting URL: https://chandanachaitanya.github.io/selenium-practice-site

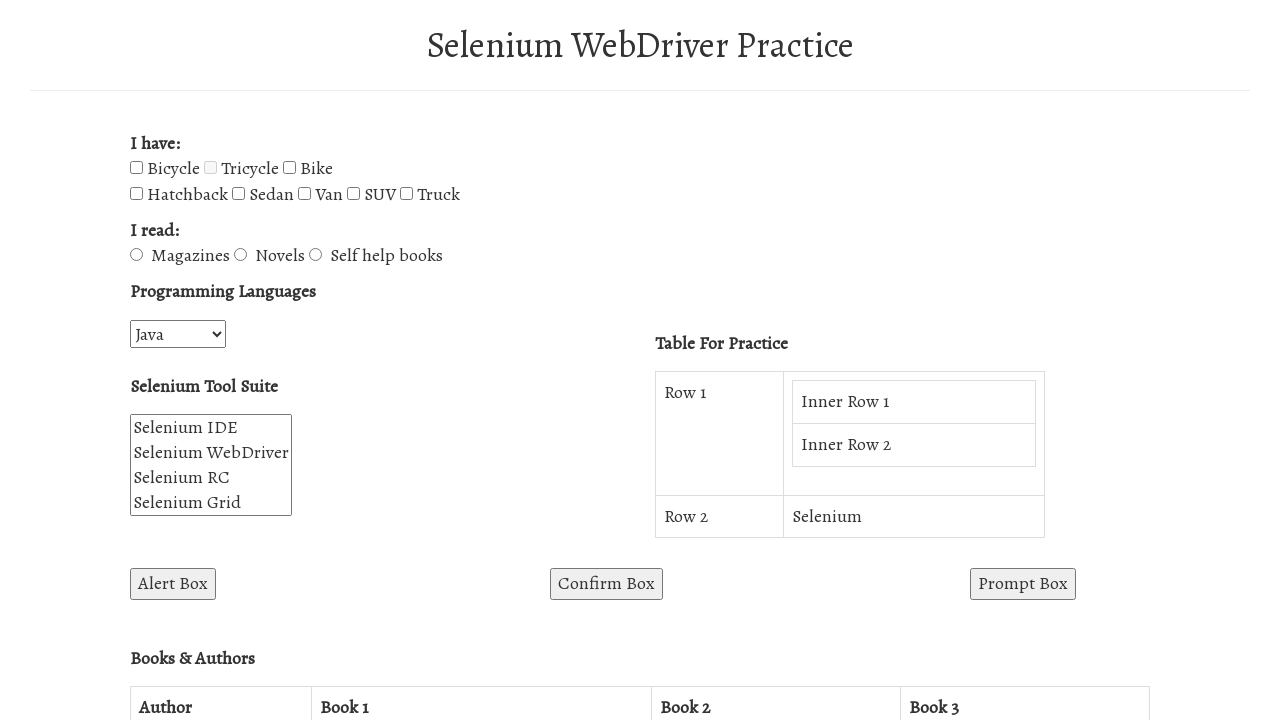

Stored reference to parent window
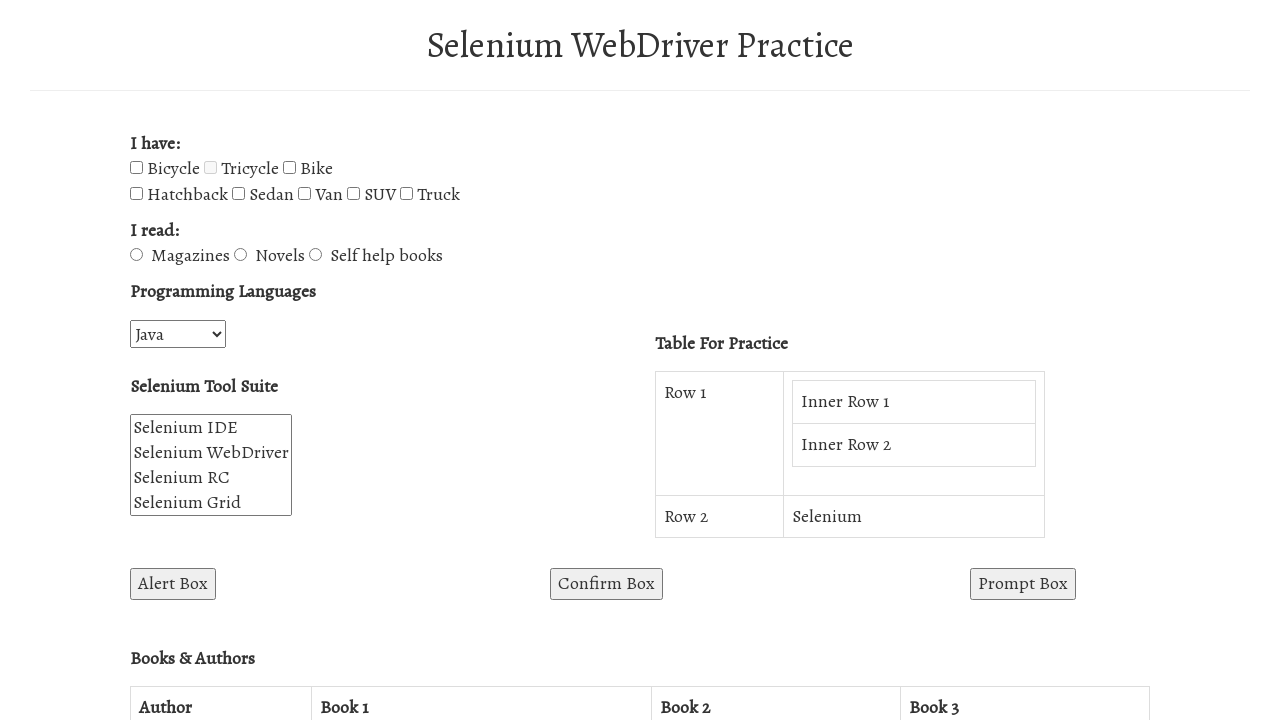

Clicked button to open new window at (278, 360) on #win1
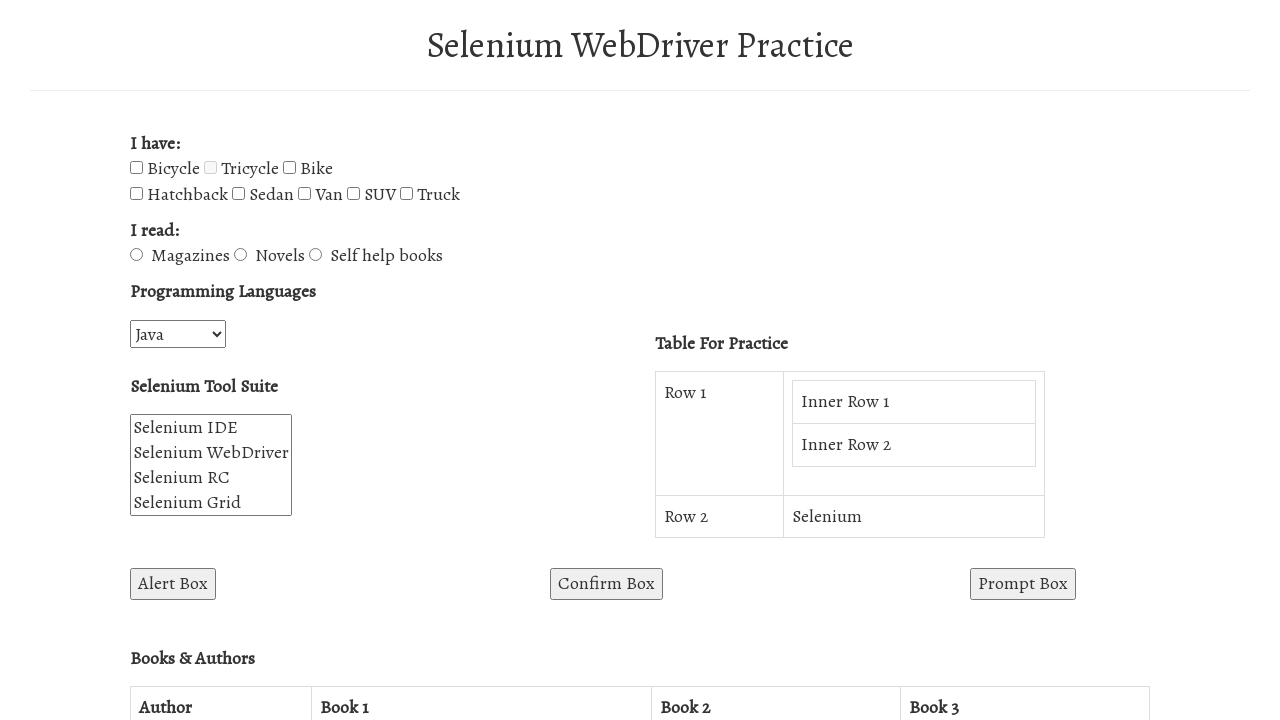

Captured new window page object
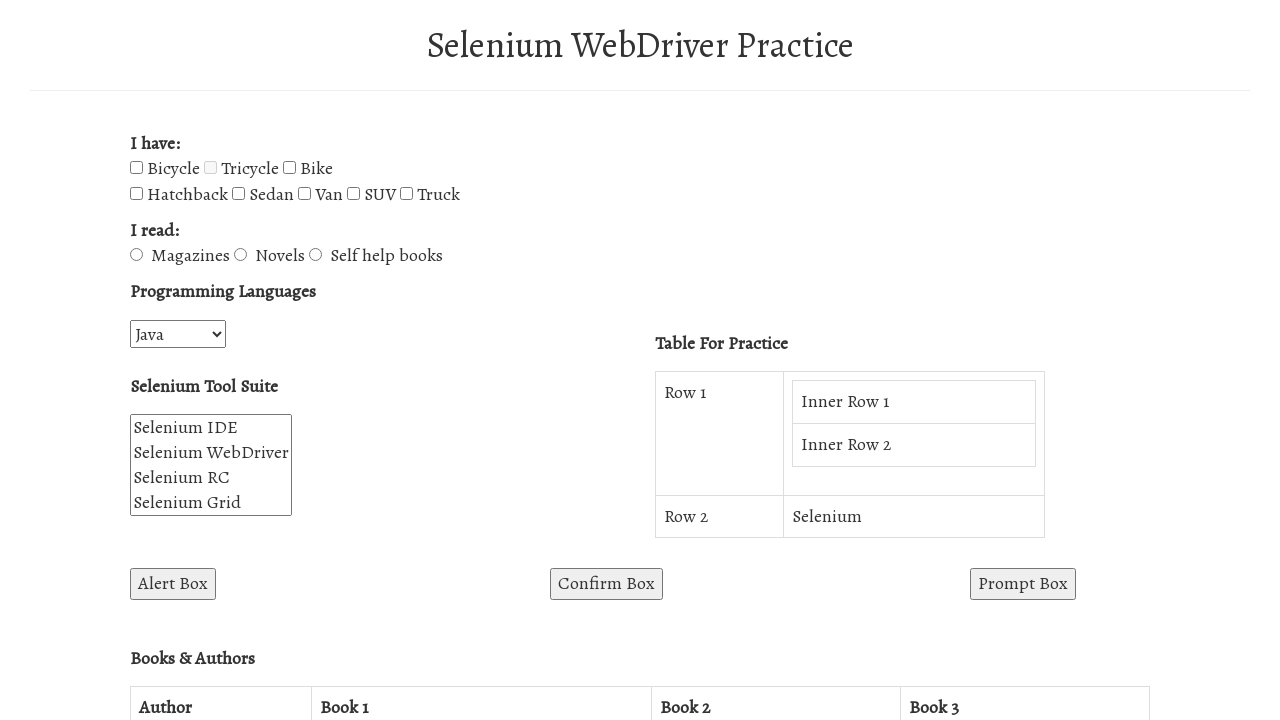

New window finished loading
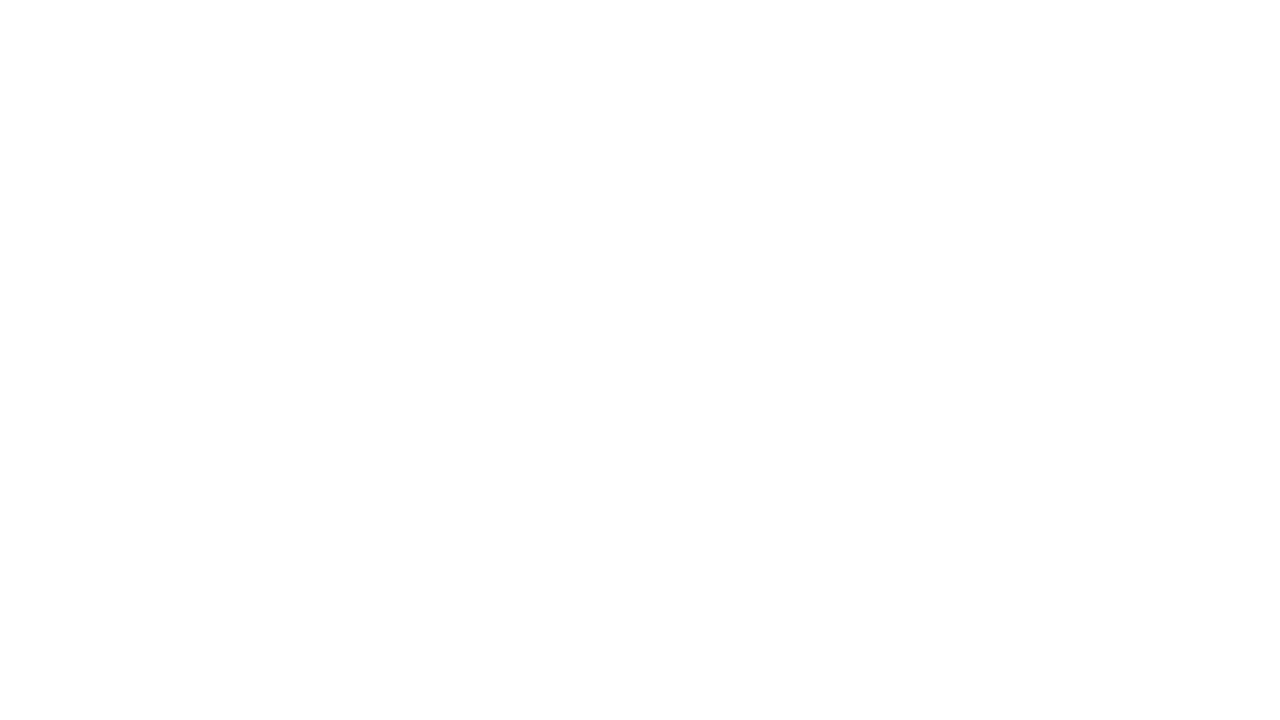

Retrieved new window title: 
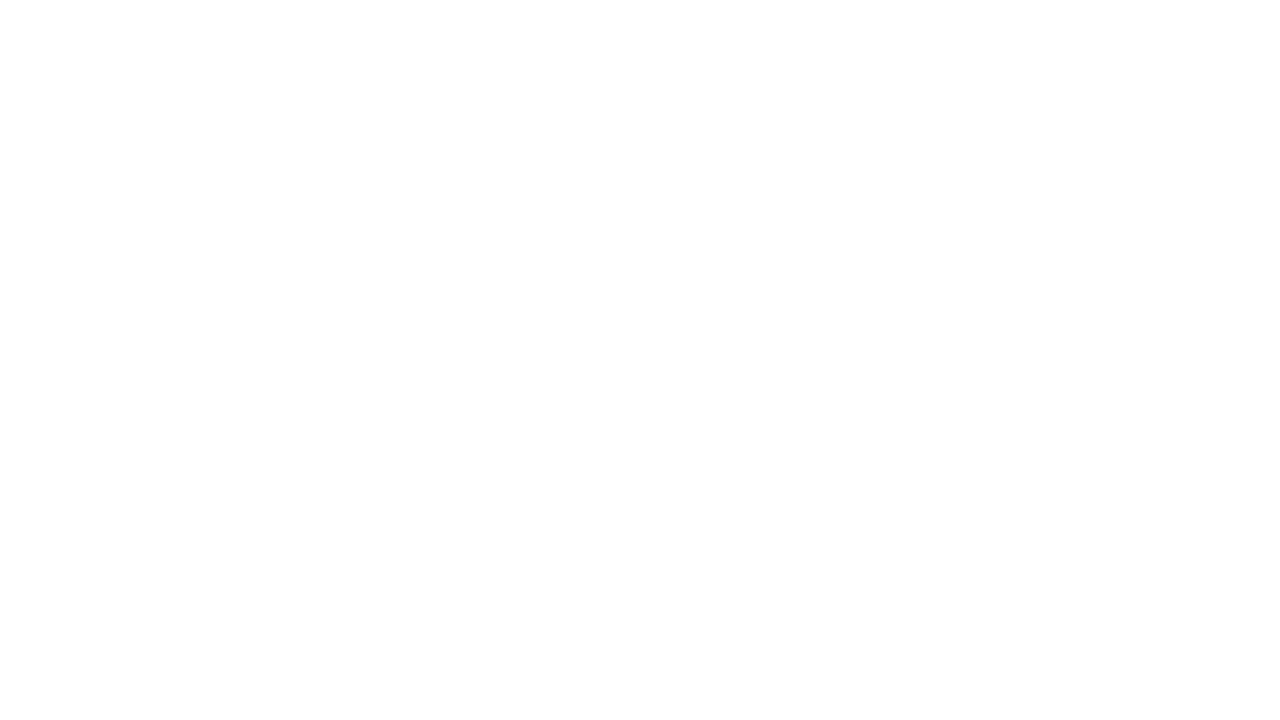

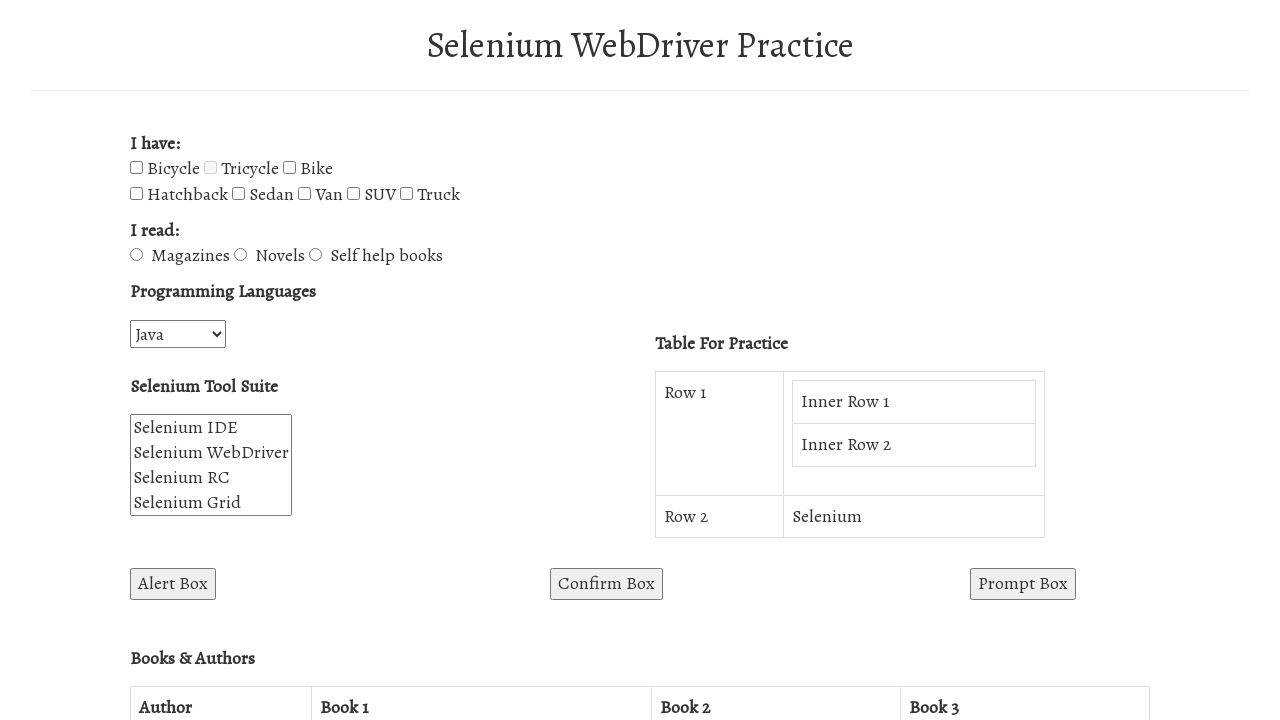